Tests the addition form by entering two numbers, clicking the sum button, and verifying the correct sum is displayed

Starting URL: https://www.lambdatest.com/selenium-playground/

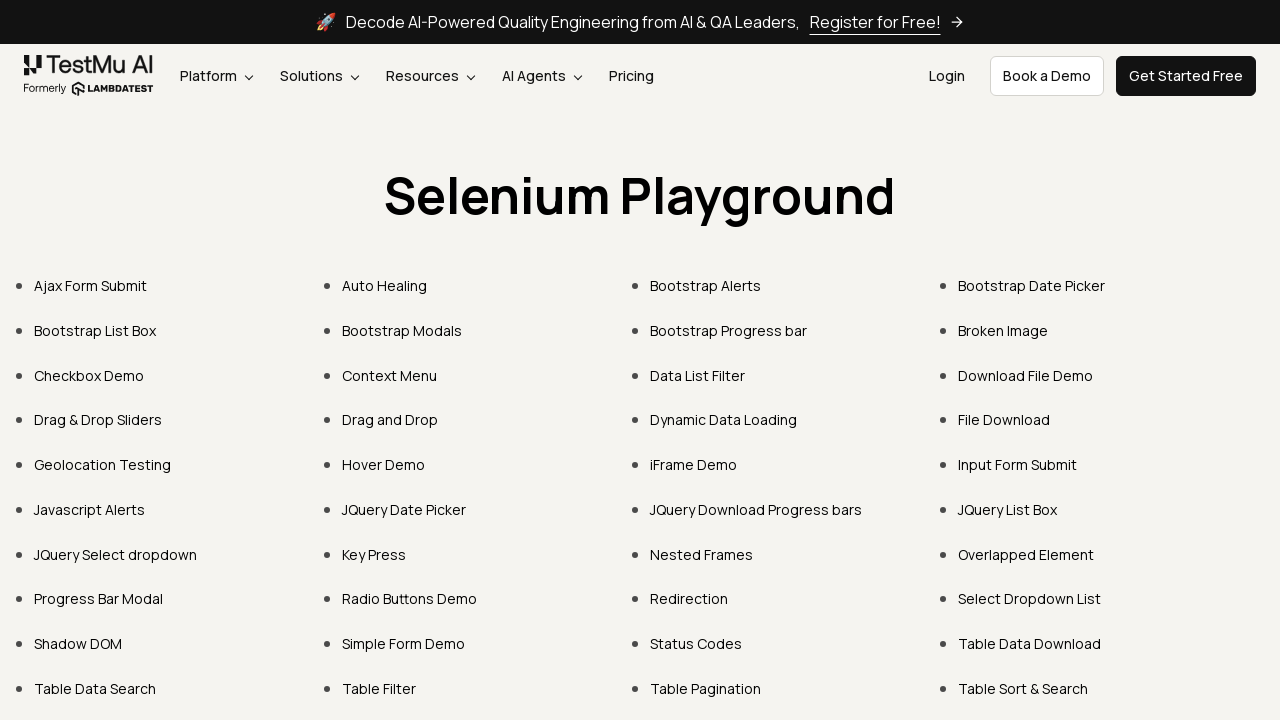

Clicked on 'Simple Form Demo' link at (404, 644) on internal:text="Simple Form Demo"i
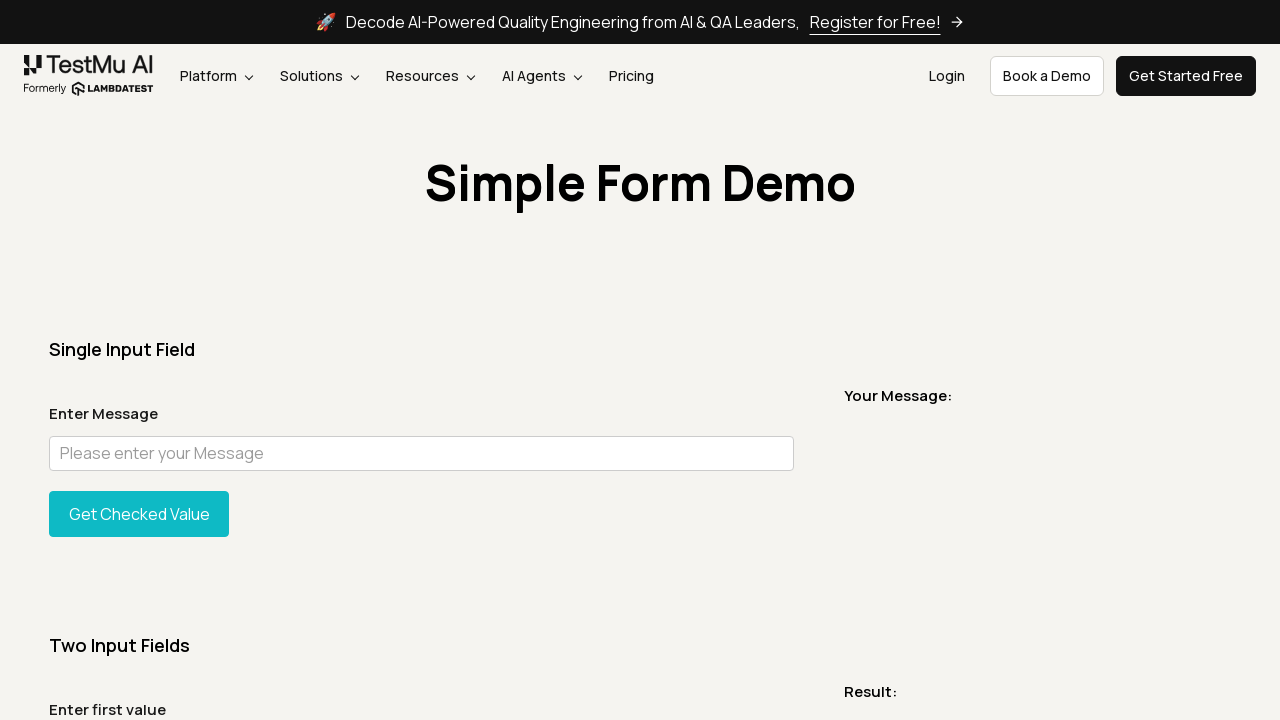

Entered first number '15' in sum1 field on #sum1
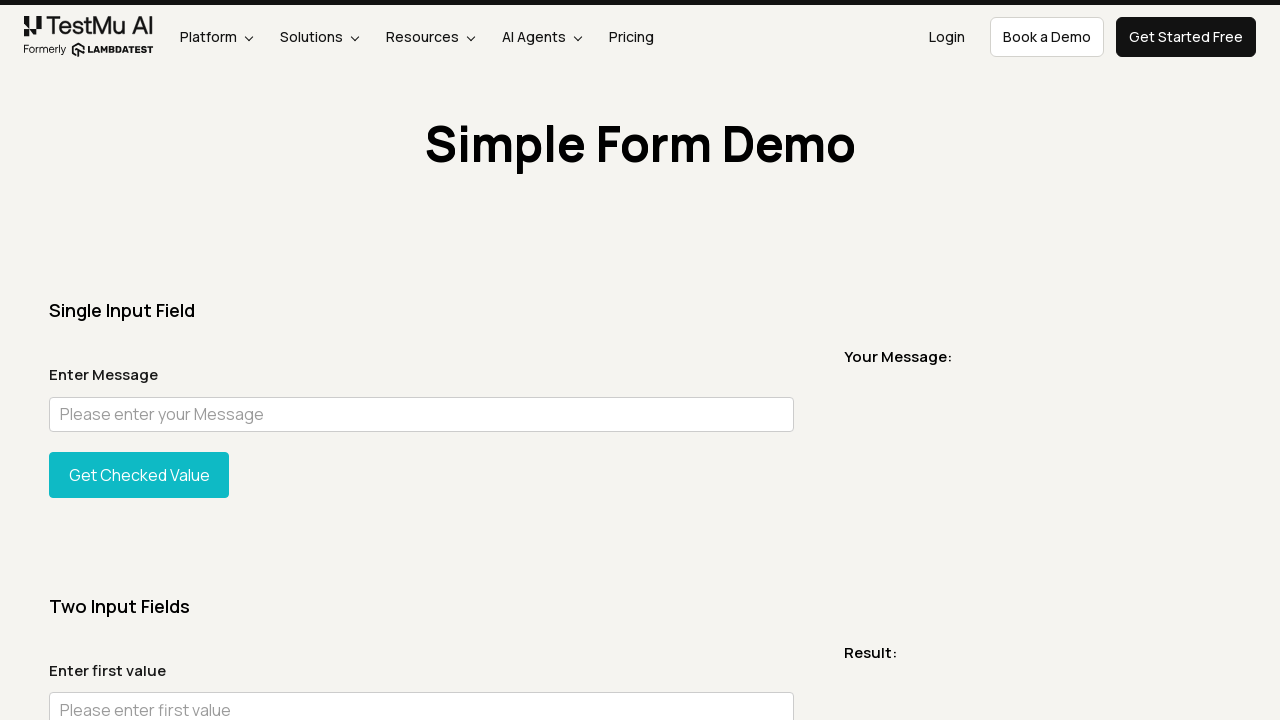

Entered second number '25' in sum2 field on #sum2
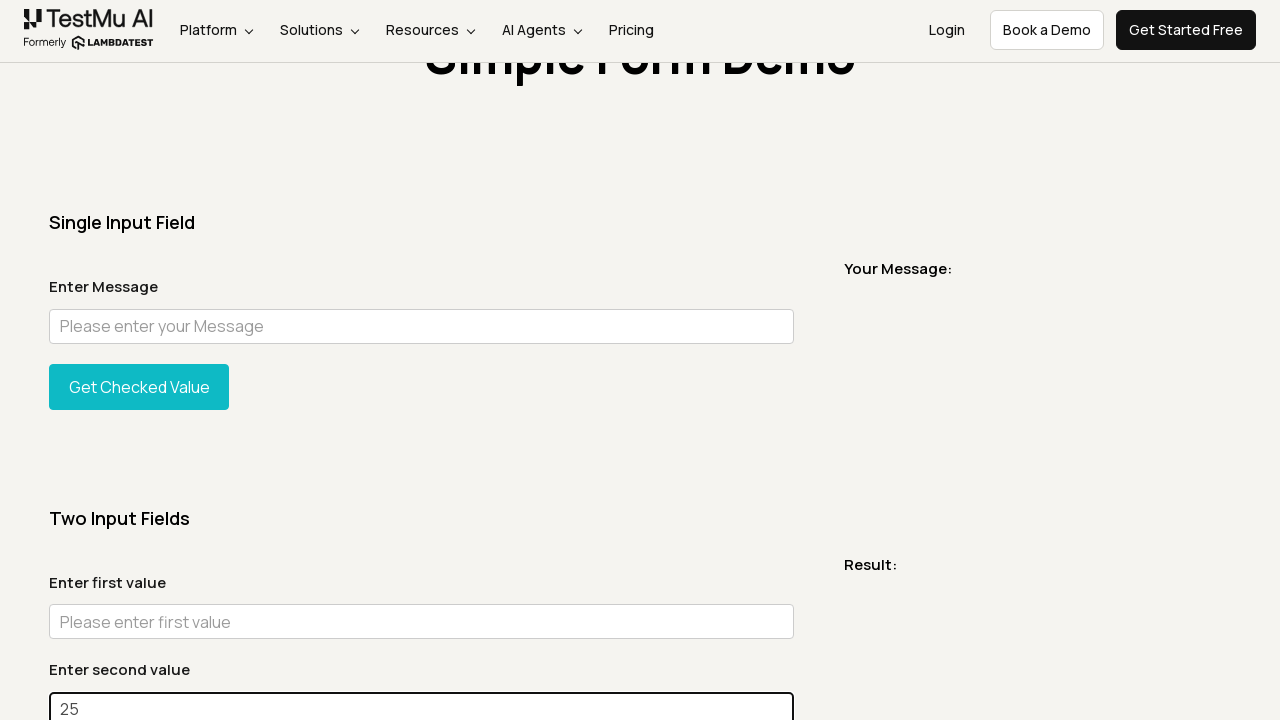

Clicked the 'Get Total' button to calculate sum at (139, 360) on #gettotal > .bg-lambda-900
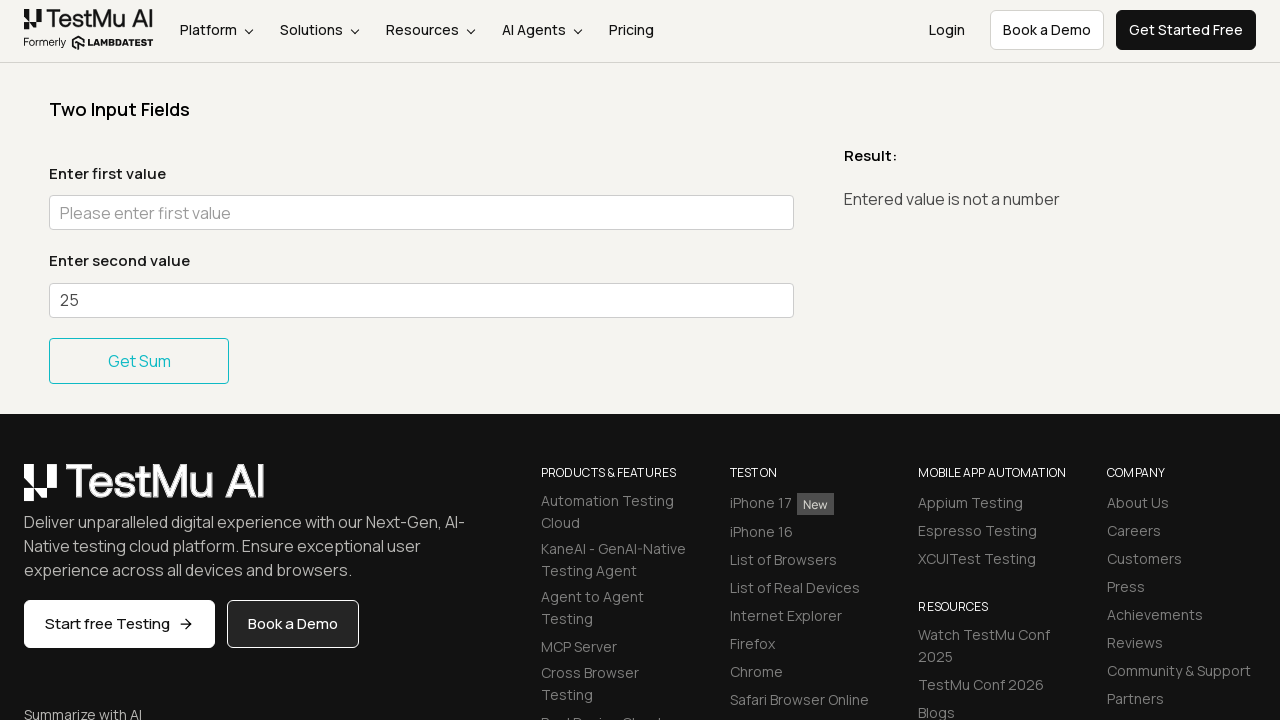

Sum result appeared on the page
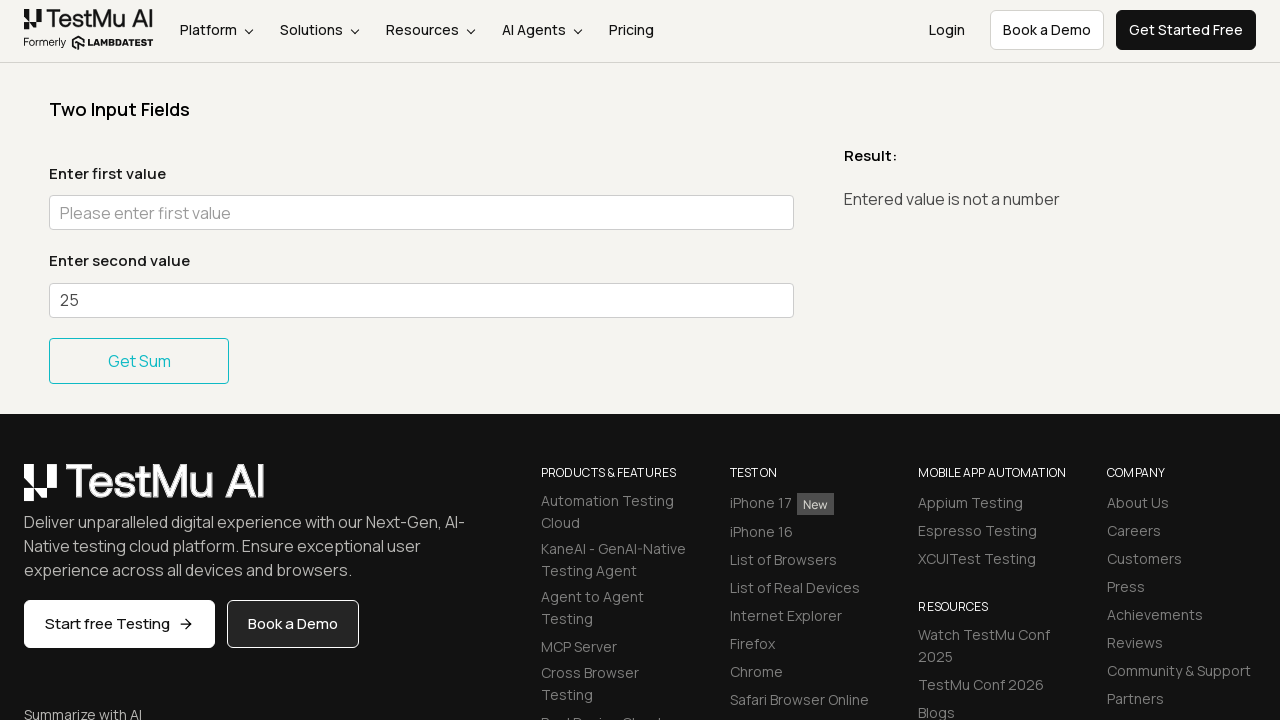

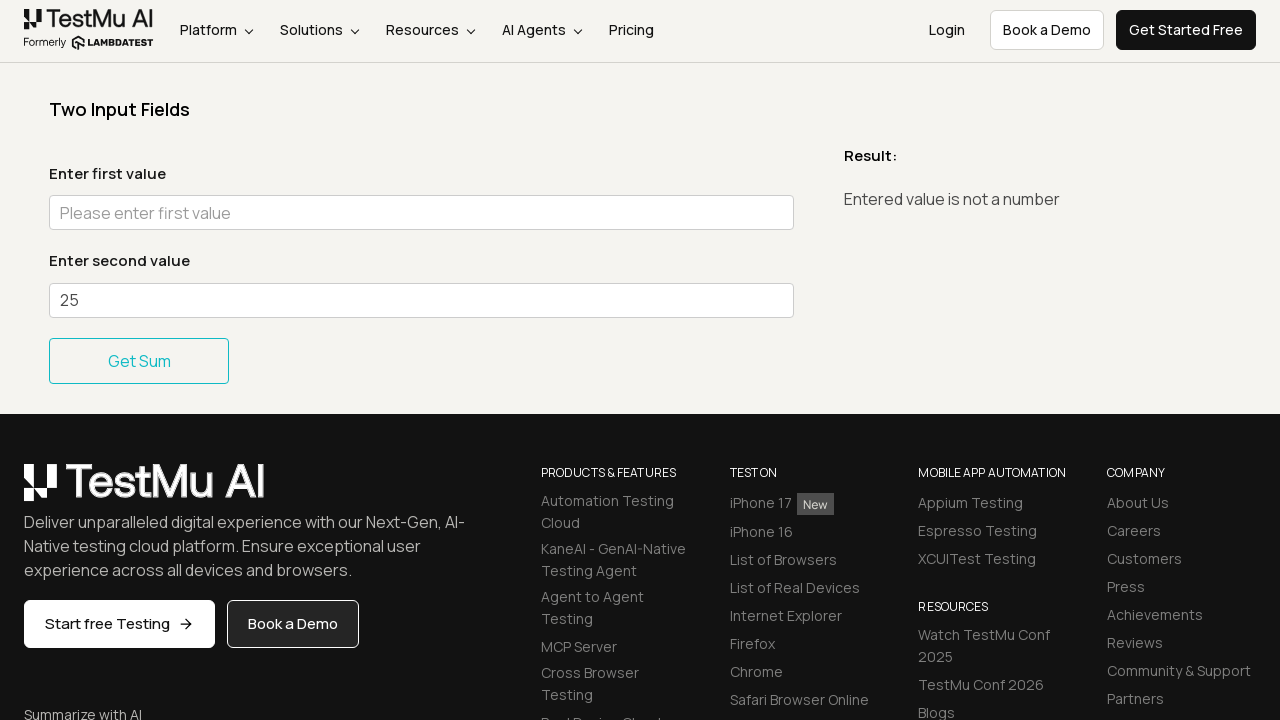